Tests that a locked out user receives an appropriate error message when trying to login

Starting URL: https://www.saucedemo.com/

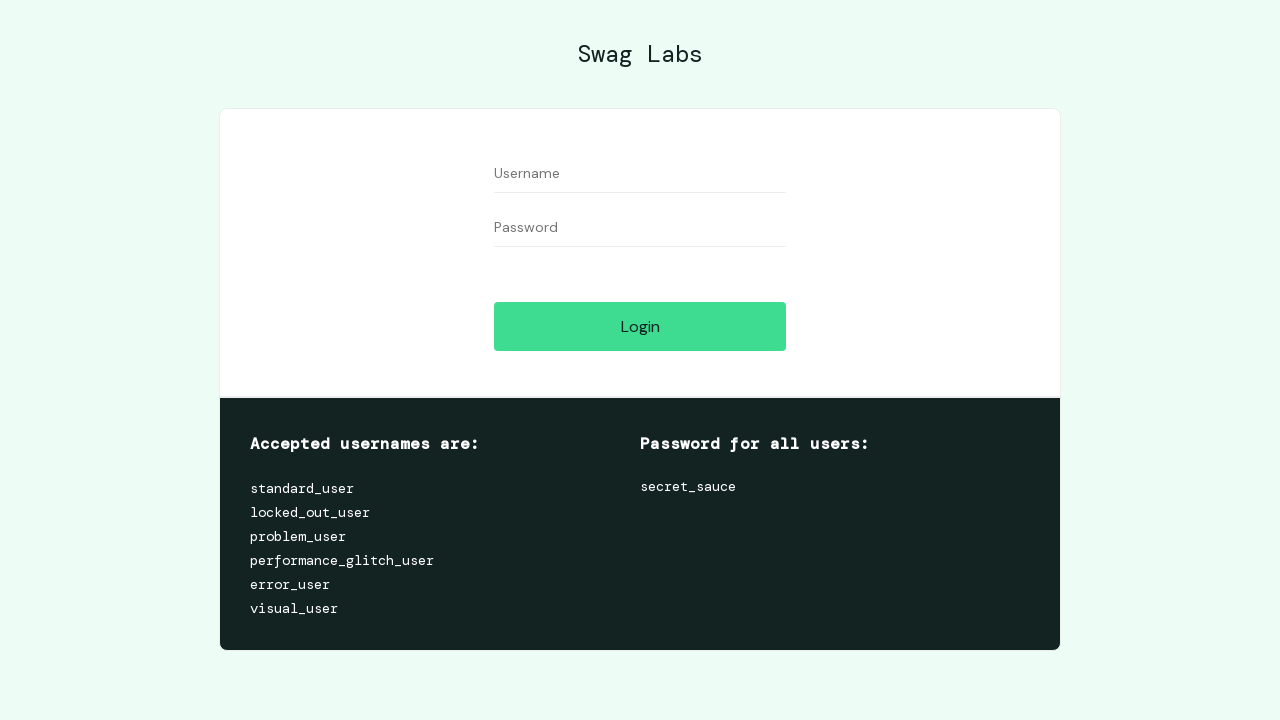

Filled username field with 'locked_out_user' on #user-name
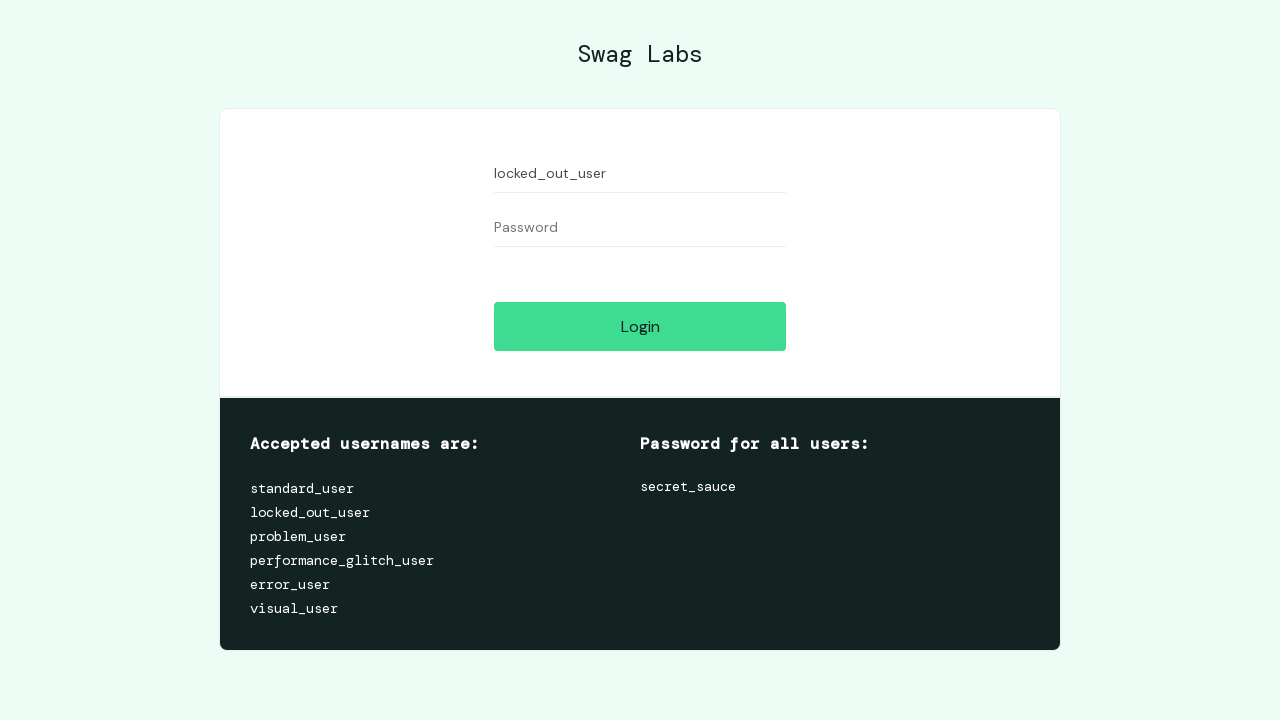

Filled password field with 'secret_sauce' on #password
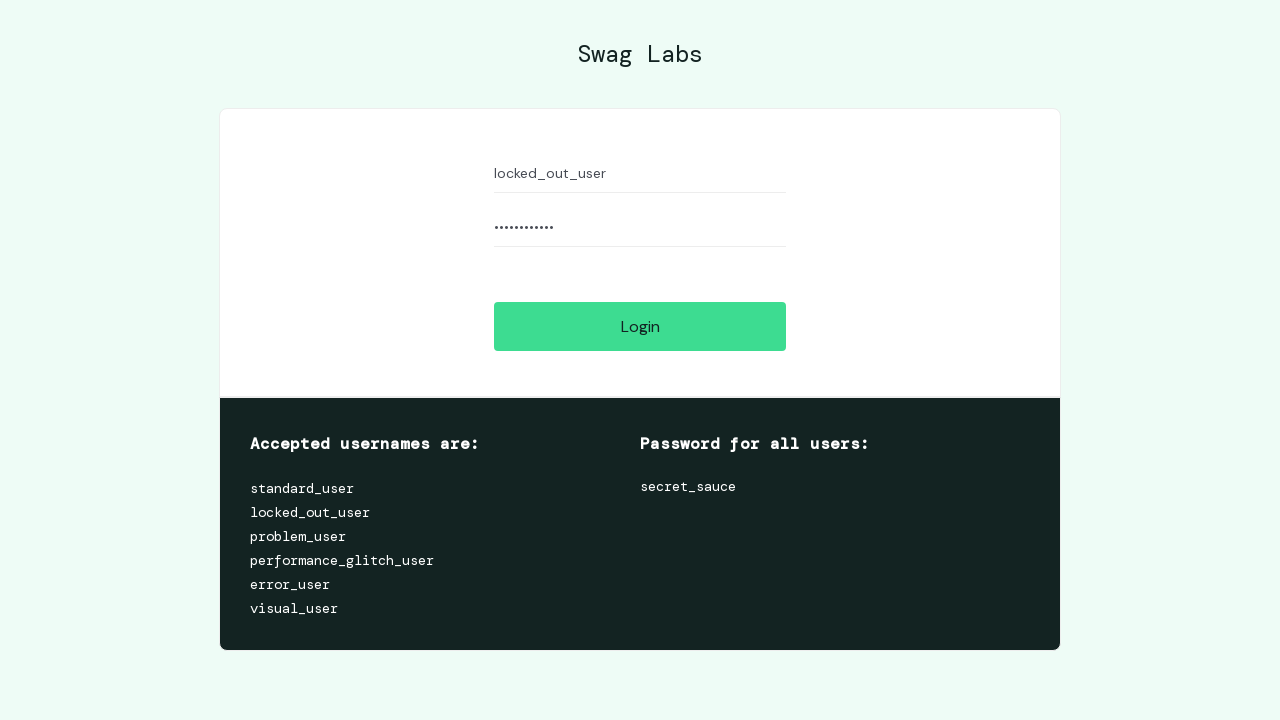

Clicked login button at (640, 326) on #login-button
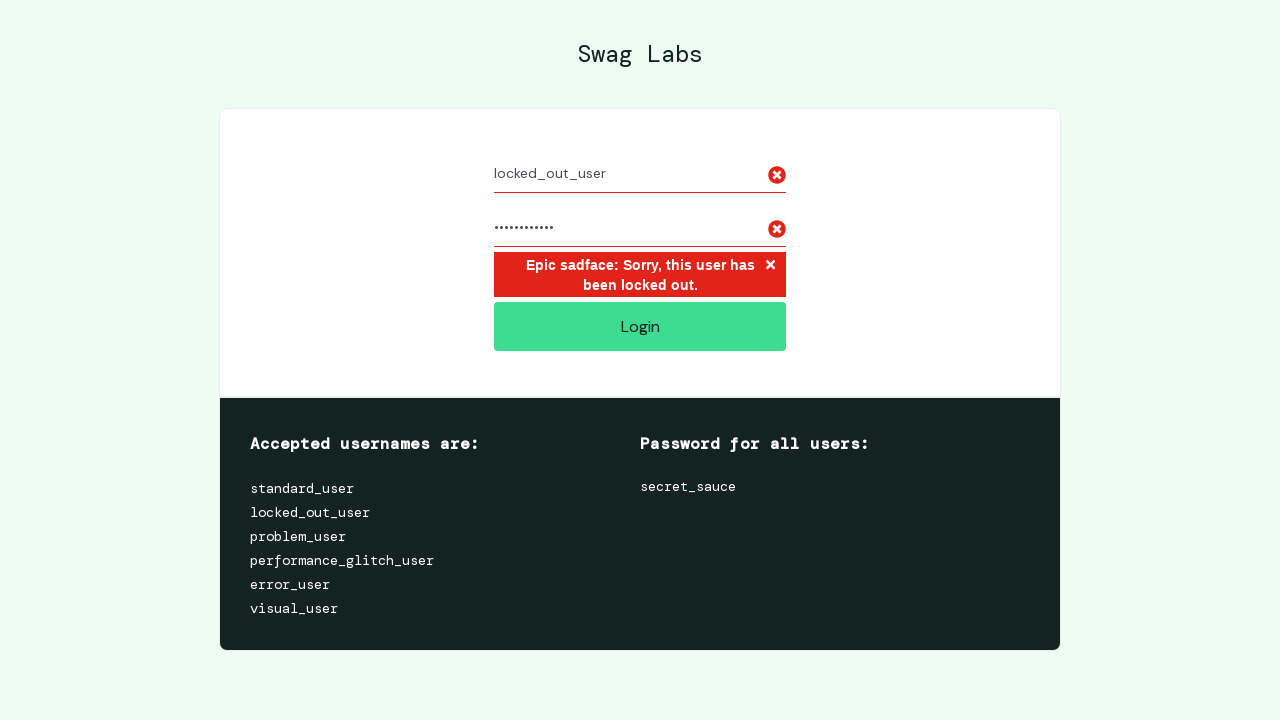

Error message element appeared
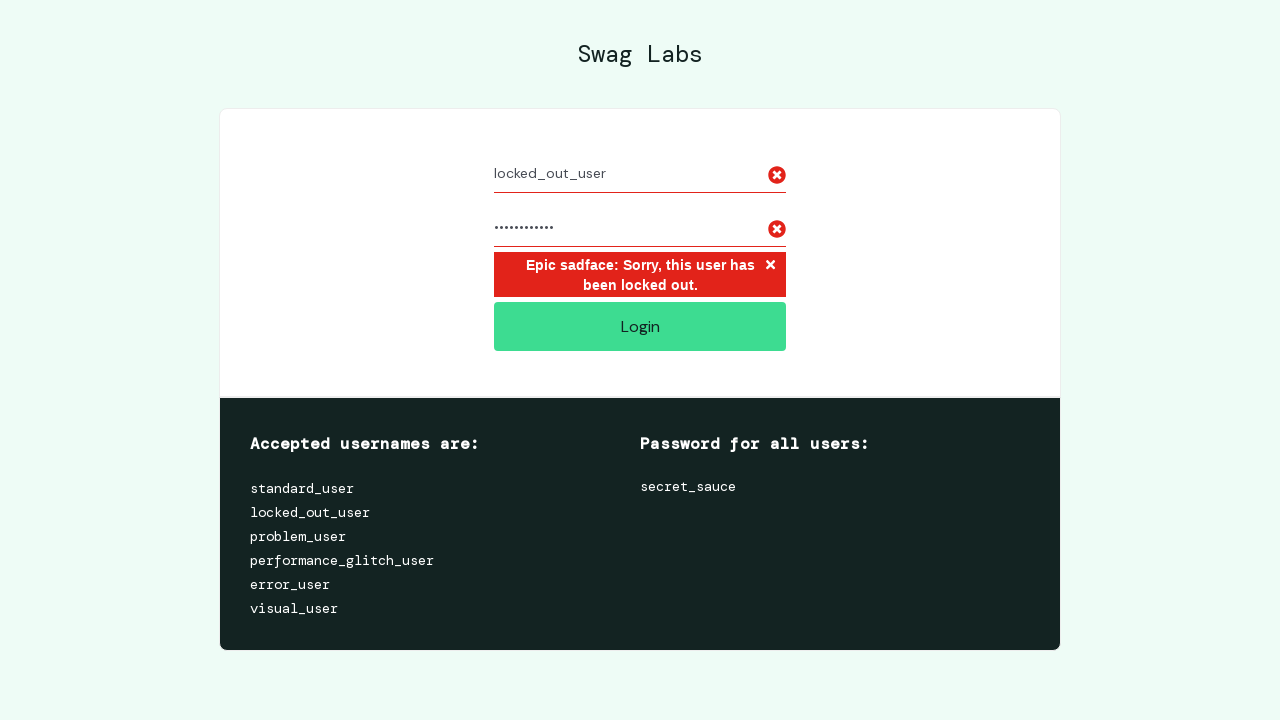

Located error message element
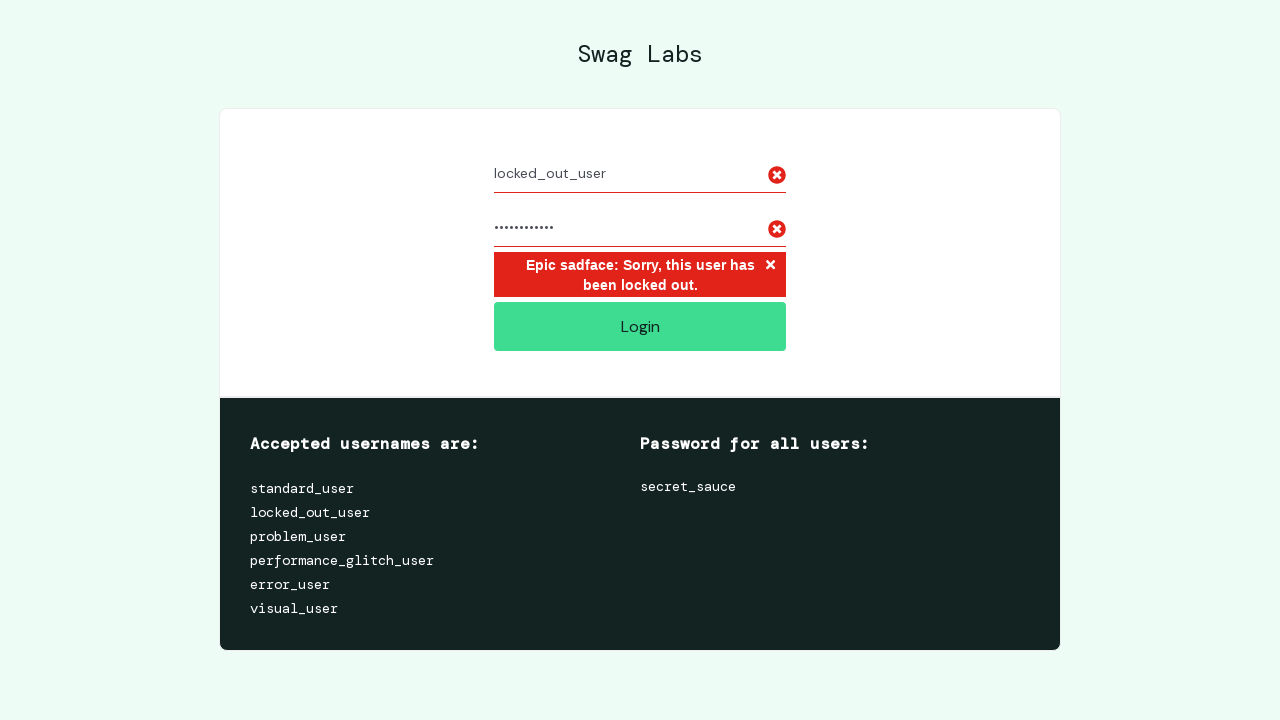

Verified error message: 'Epic sadface: Sorry, this user has been locked out.'
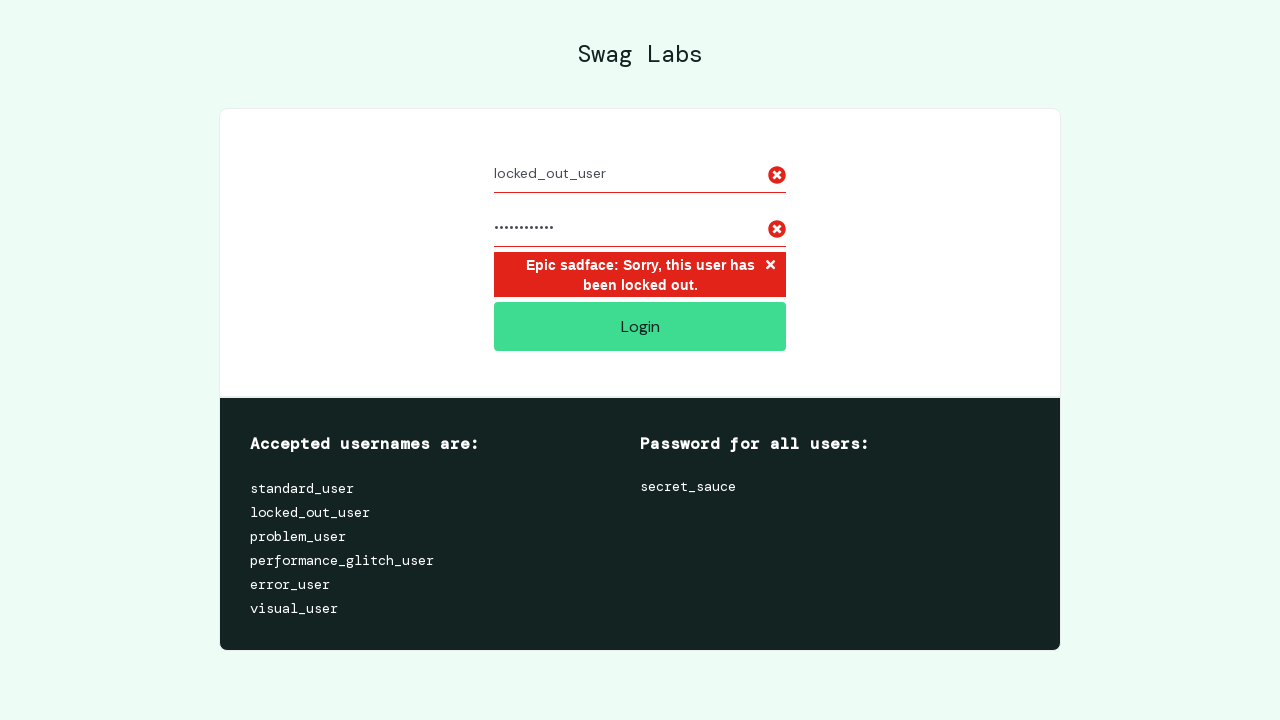

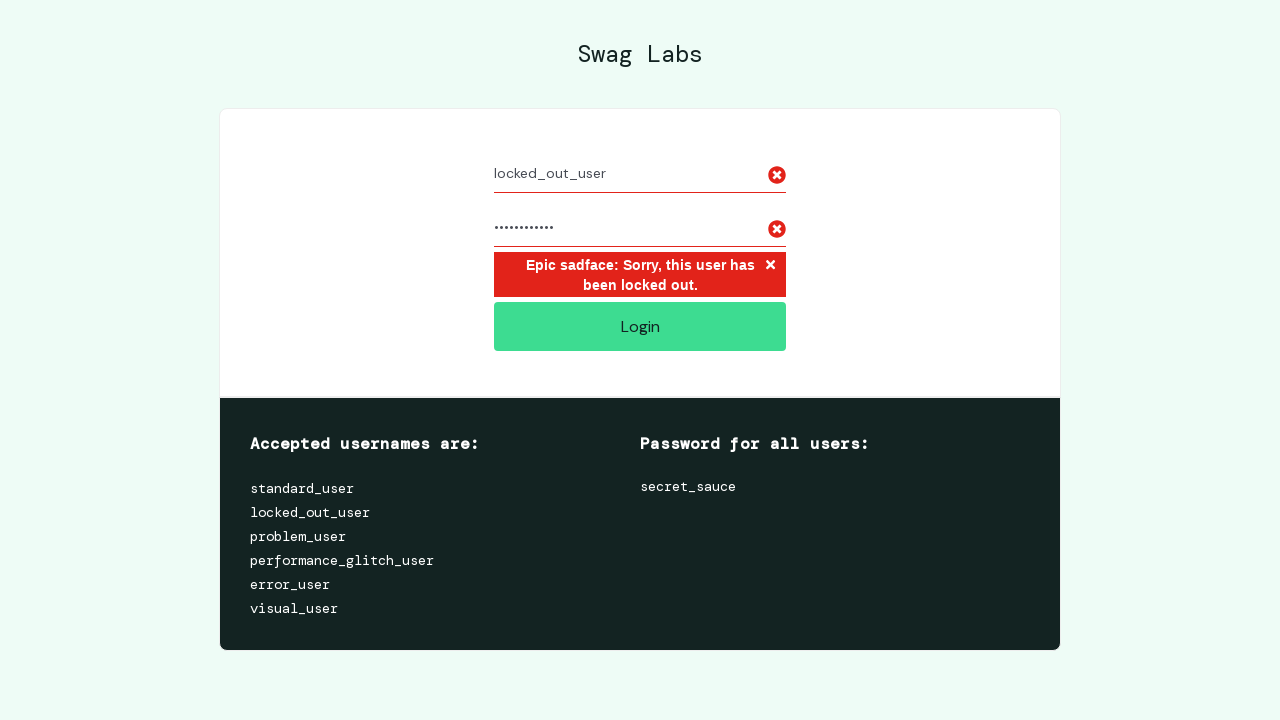